Tests adding a new todo item to the TodoMVC application by clicking the input field, typing a task description, and pressing Enter to submit

Starting URL: https://demo.playwright.dev/todomvc/#/

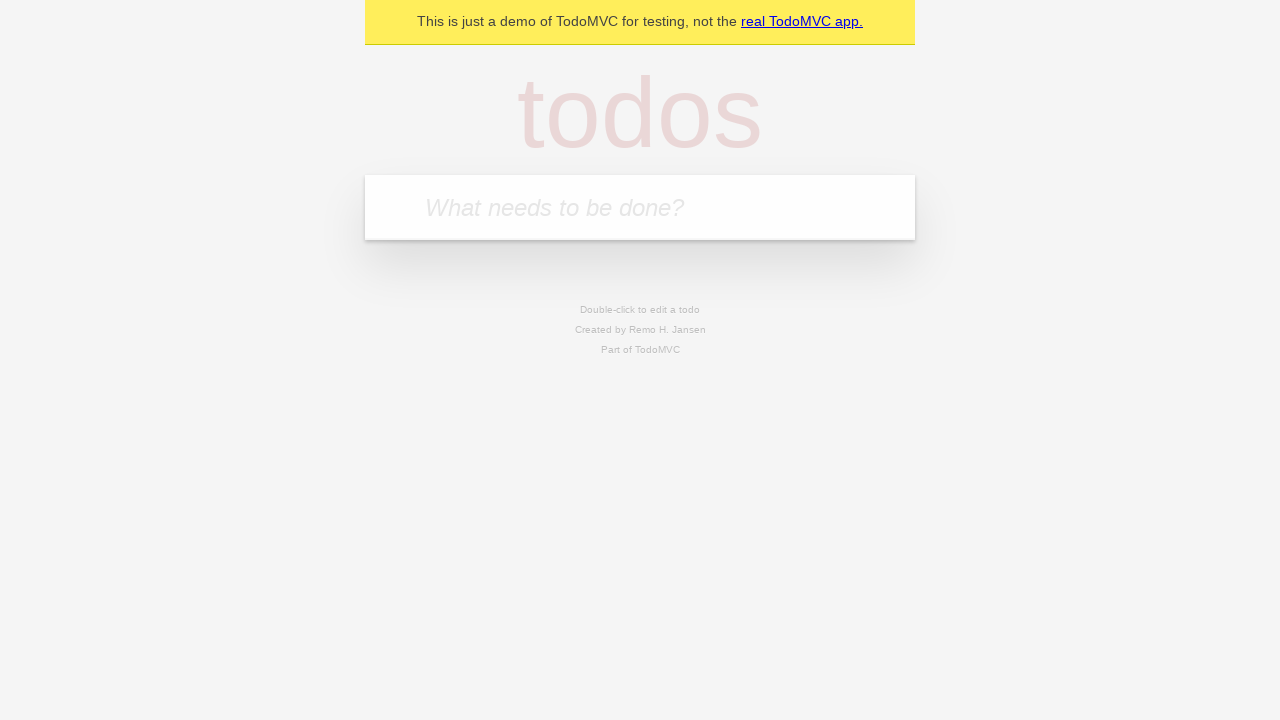

Clicked on the todo input field at (640, 207) on internal:attr=[placeholder="What needs to be done?"i]
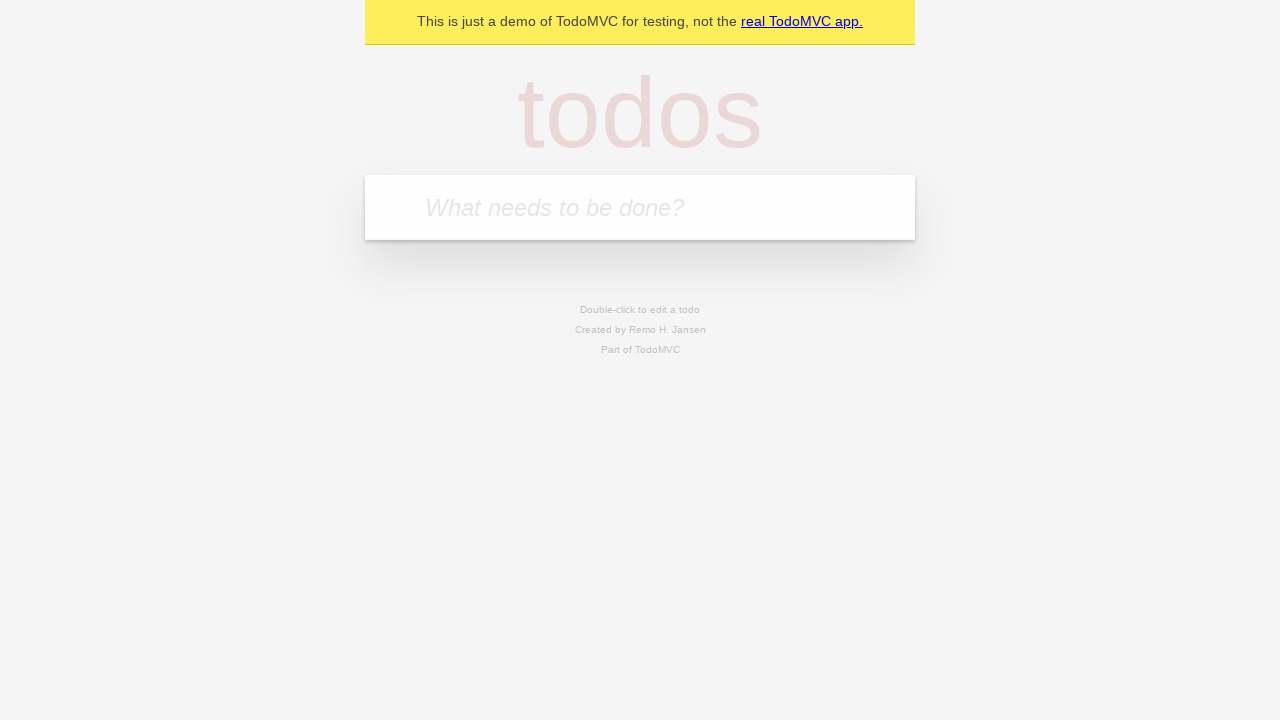

Entered 'Buy groceries for the weekend' into the todo input field on internal:attr=[placeholder="What needs to be done?"i]
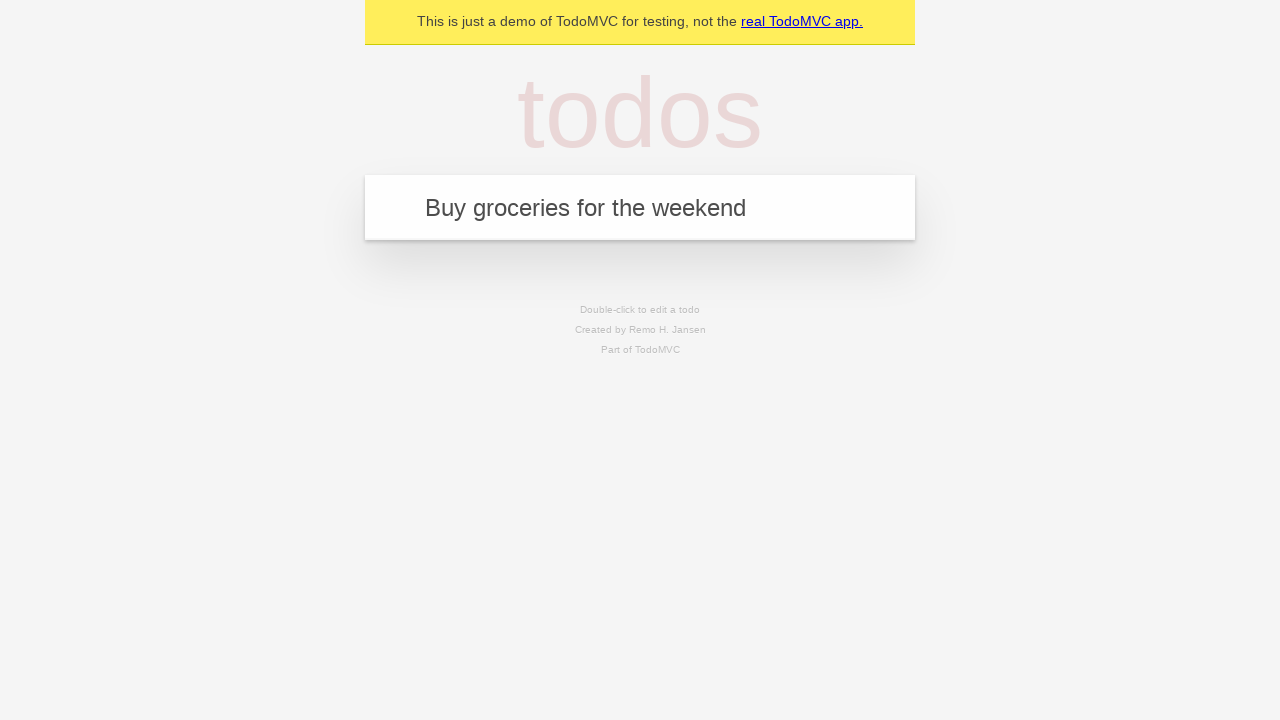

Pressed Enter to submit the new todo item on internal:attr=[placeholder="What needs to be done?"i]
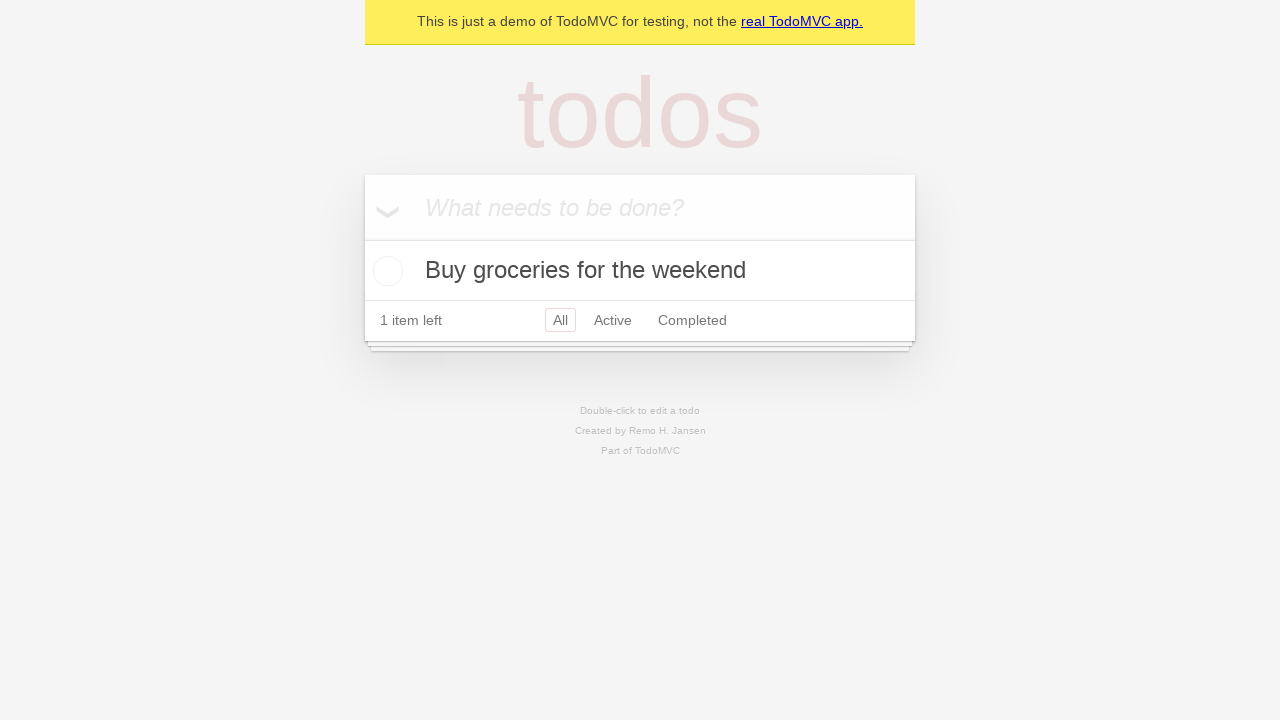

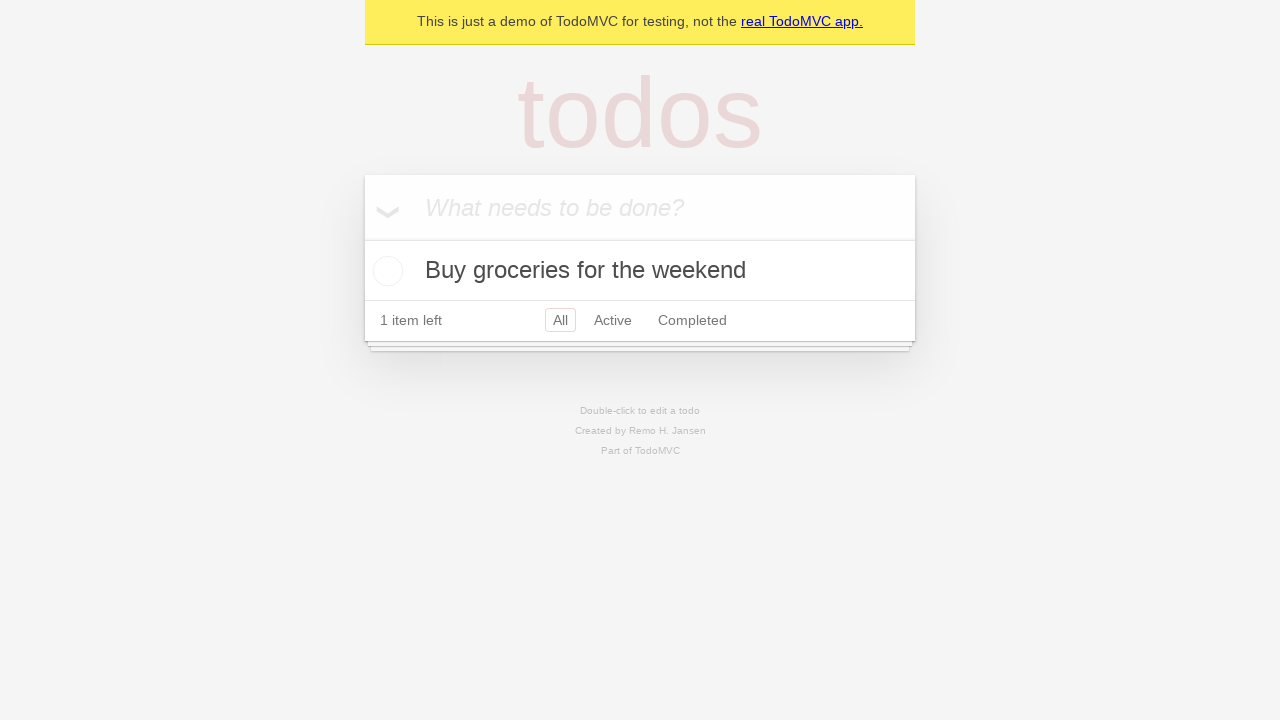